Tests removing a product from the shopping cart by first adding a Samsung Galaxy S6, then clicking delete and verifying it's removed

Starting URL: https://www.demoblaze.com/index.html

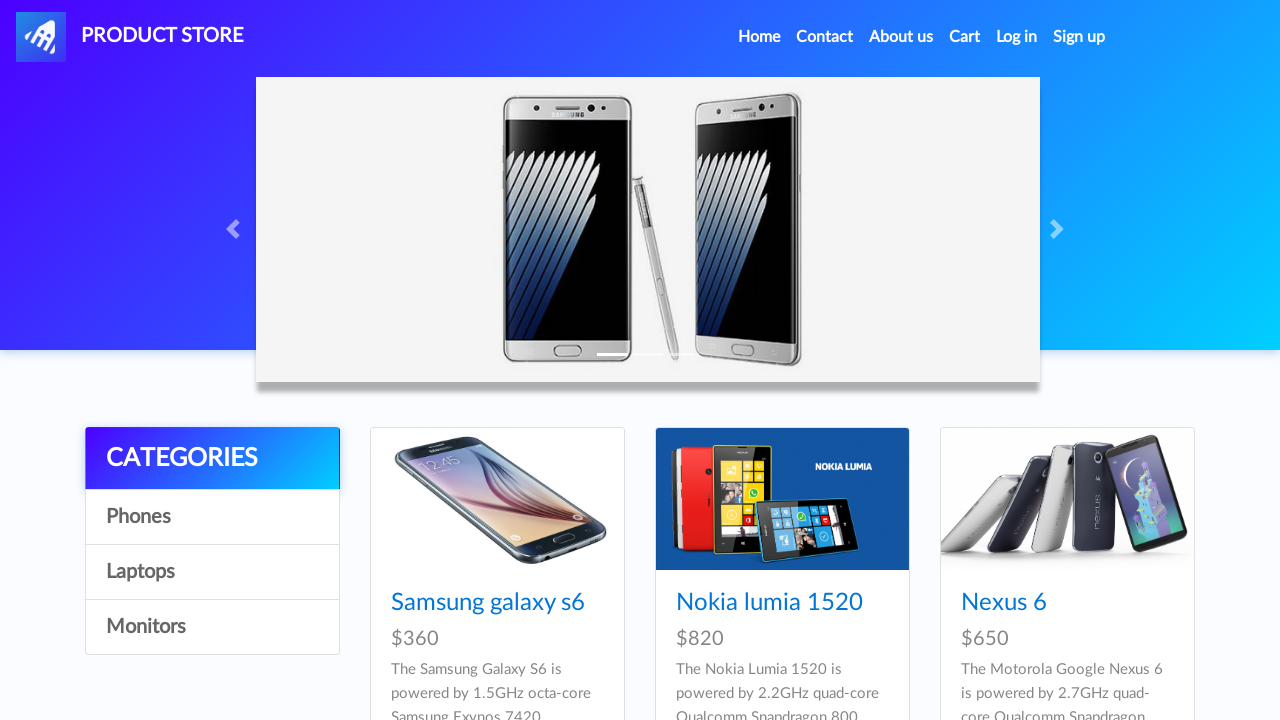

Clicked on Phones category at (212, 517) on a[onclick="byCat('phone')"]
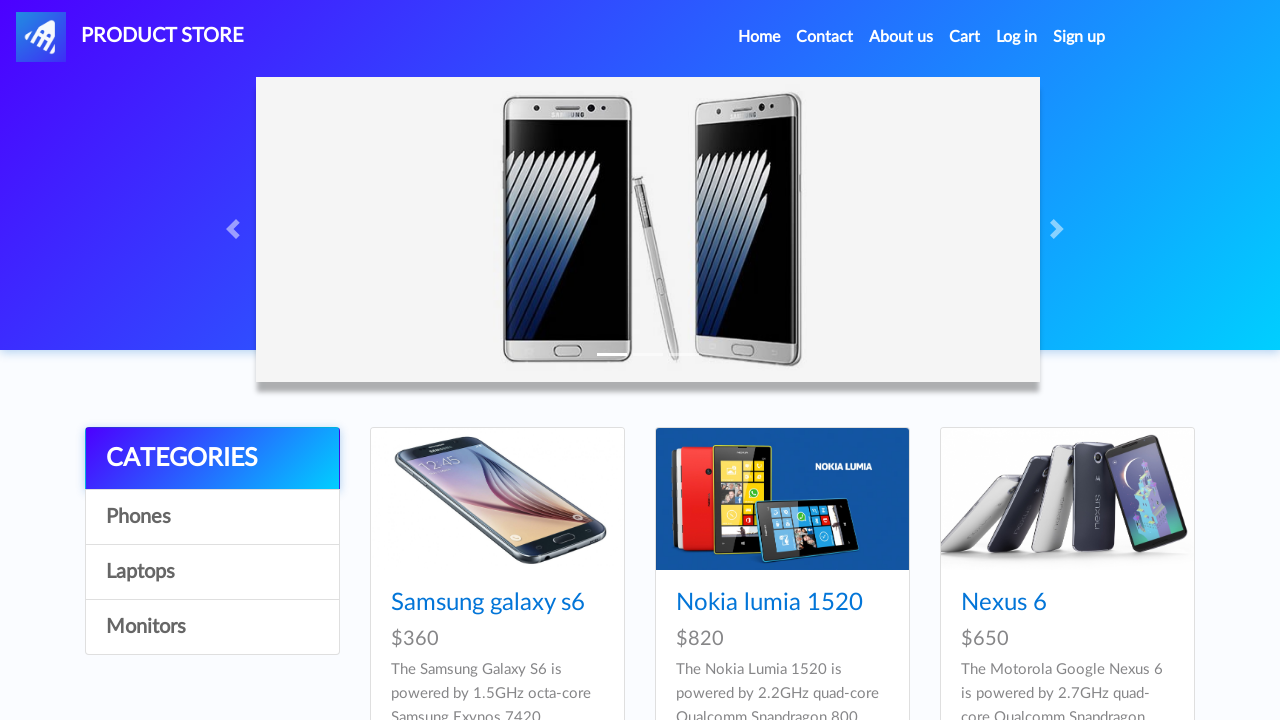

Samsung Galaxy S6 product became visible
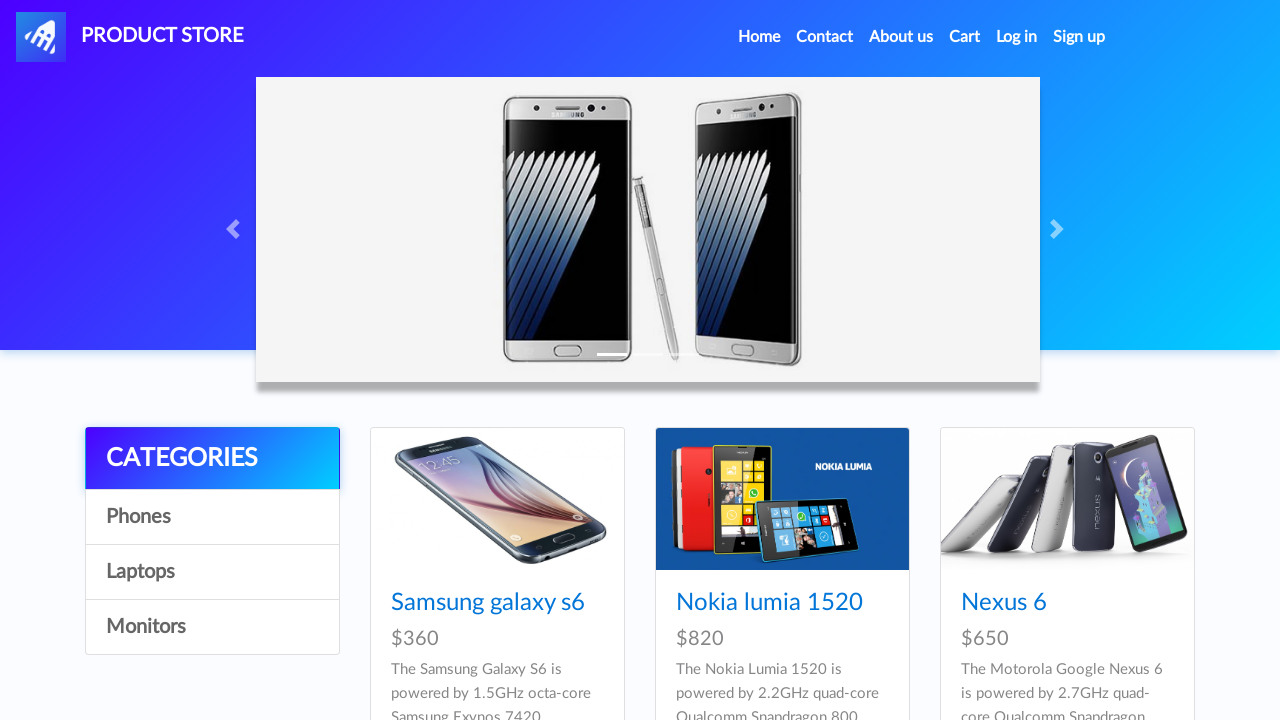

Clicked on Samsung Galaxy S6 product at (488, 603) on a:has-text('Samsung galaxy s6')
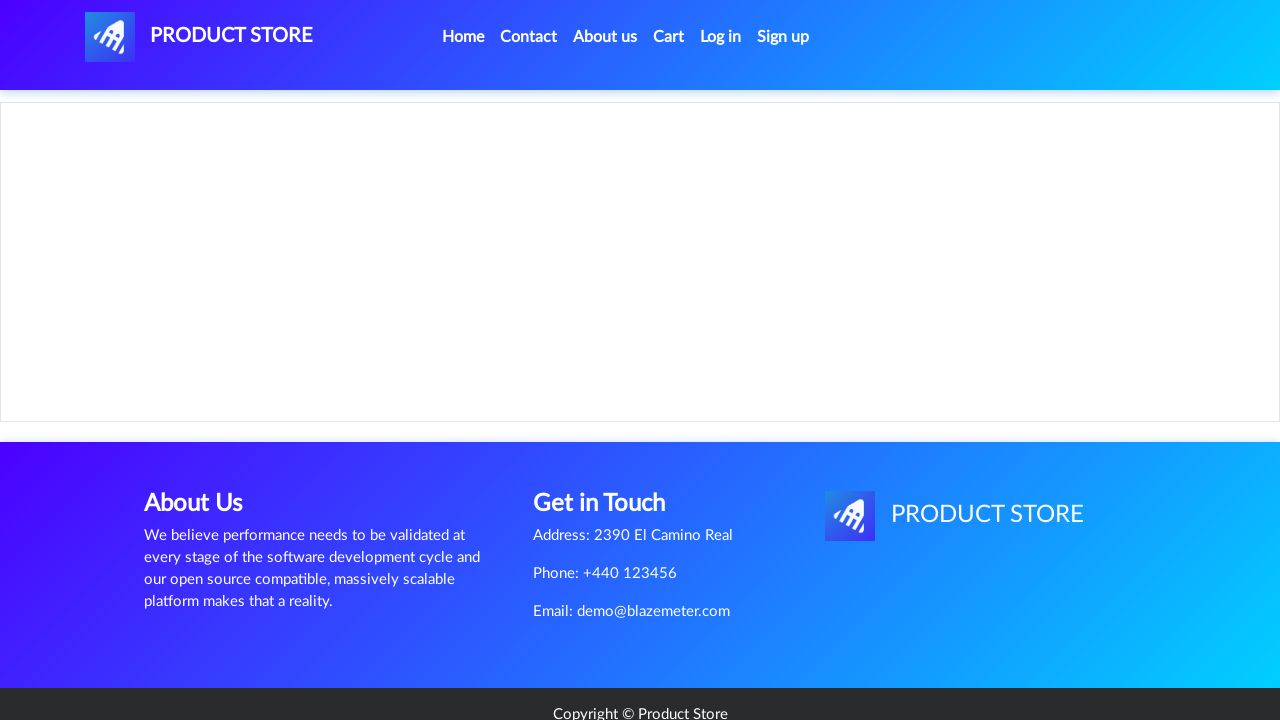

Add to cart button became visible
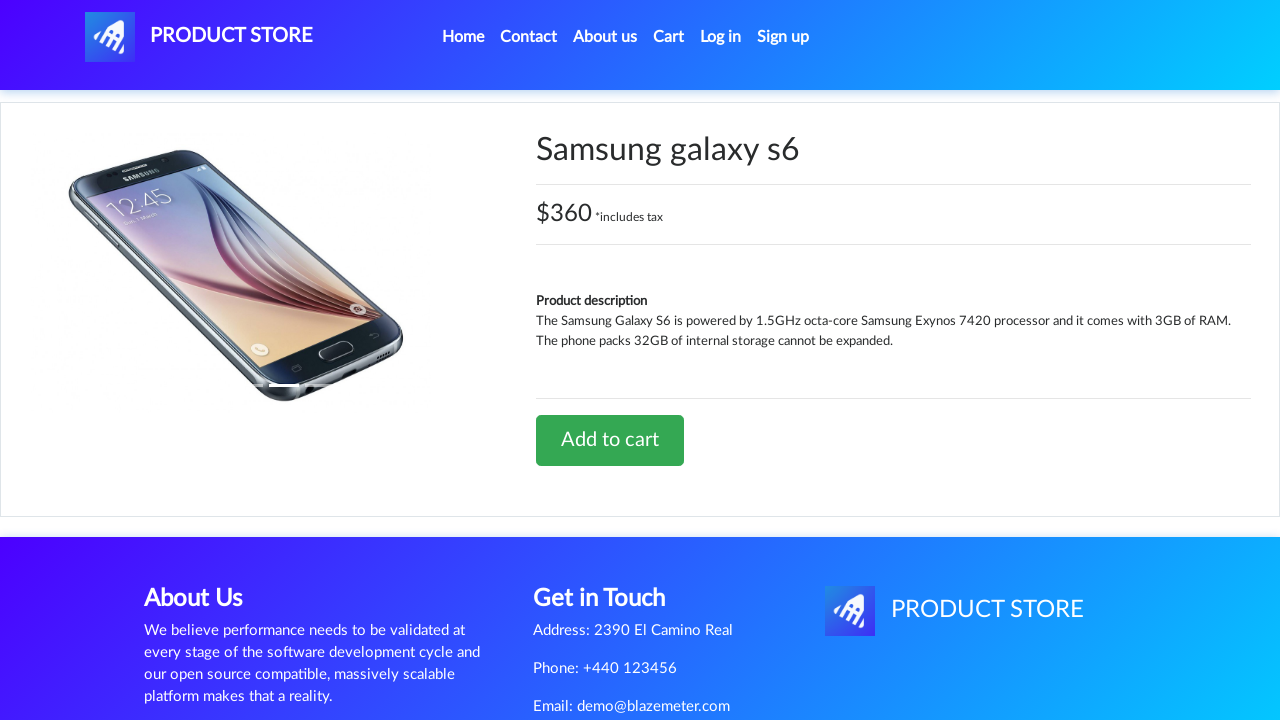

Clicked Add to cart button at (610, 440) on a[onclick='addToCart(1)']
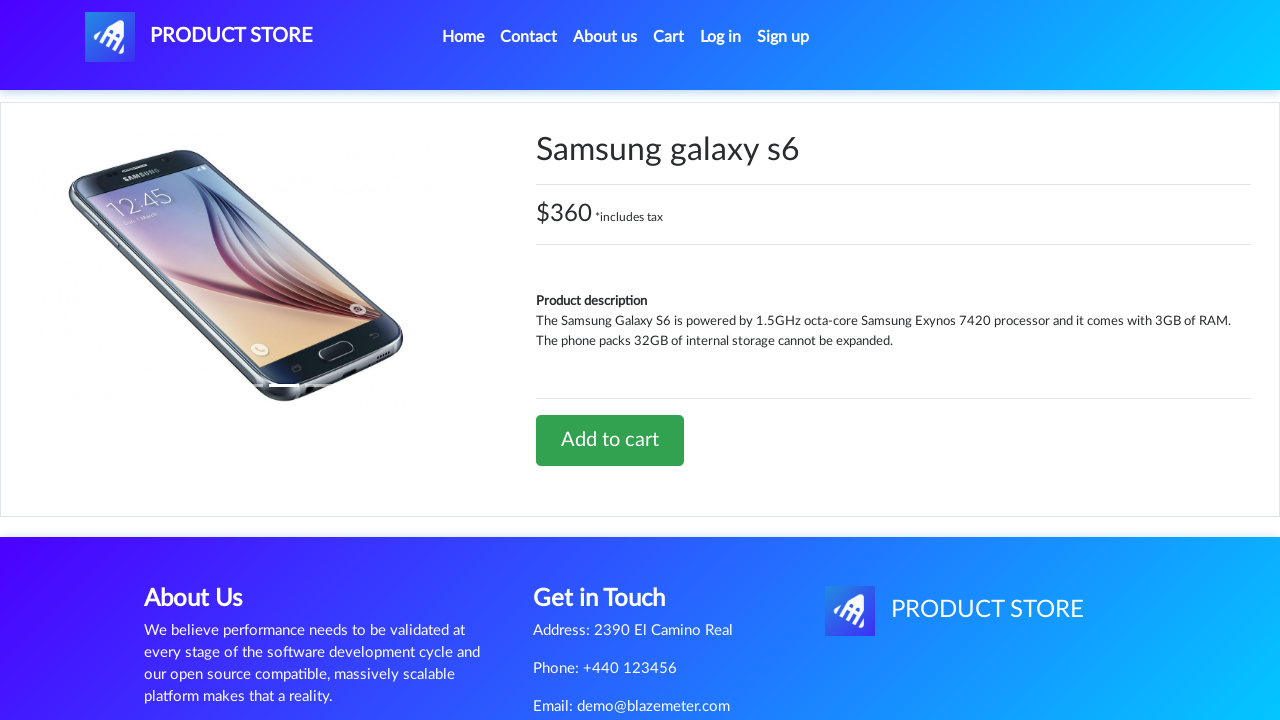

Set up dialog handler to accept confirmation
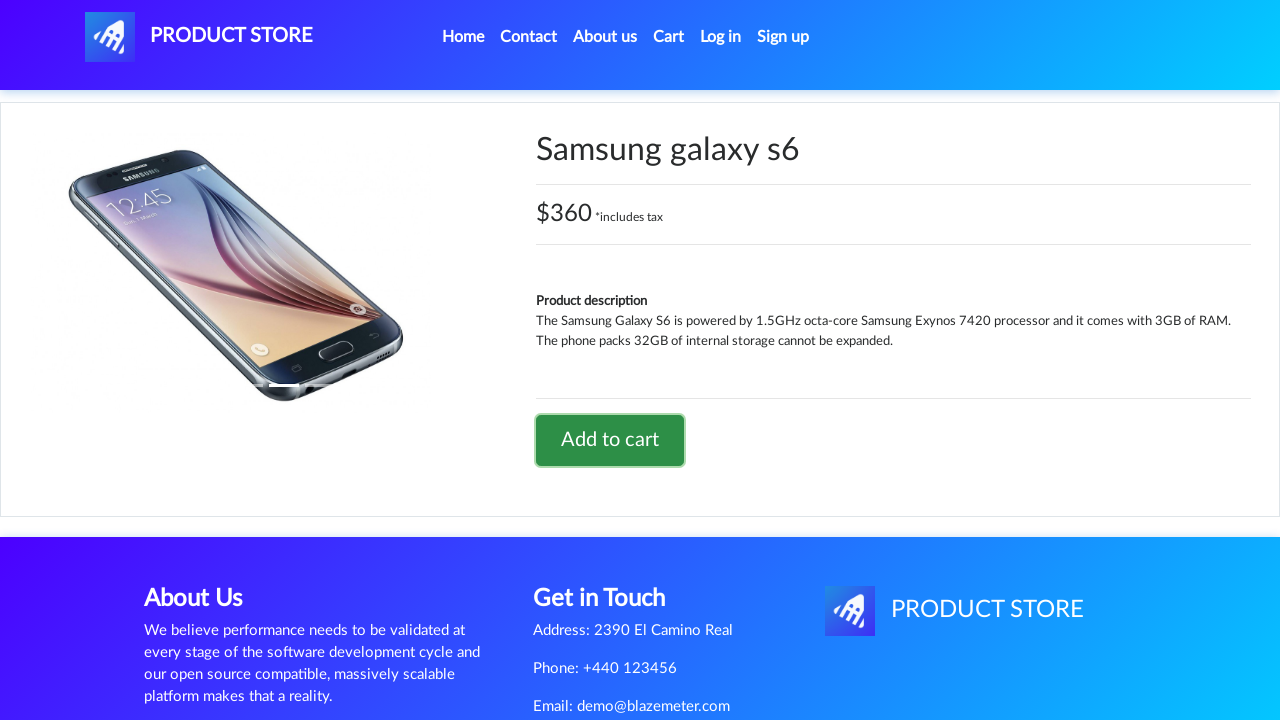

Clicked on cart button to navigate to cart at (669, 37) on #cartur
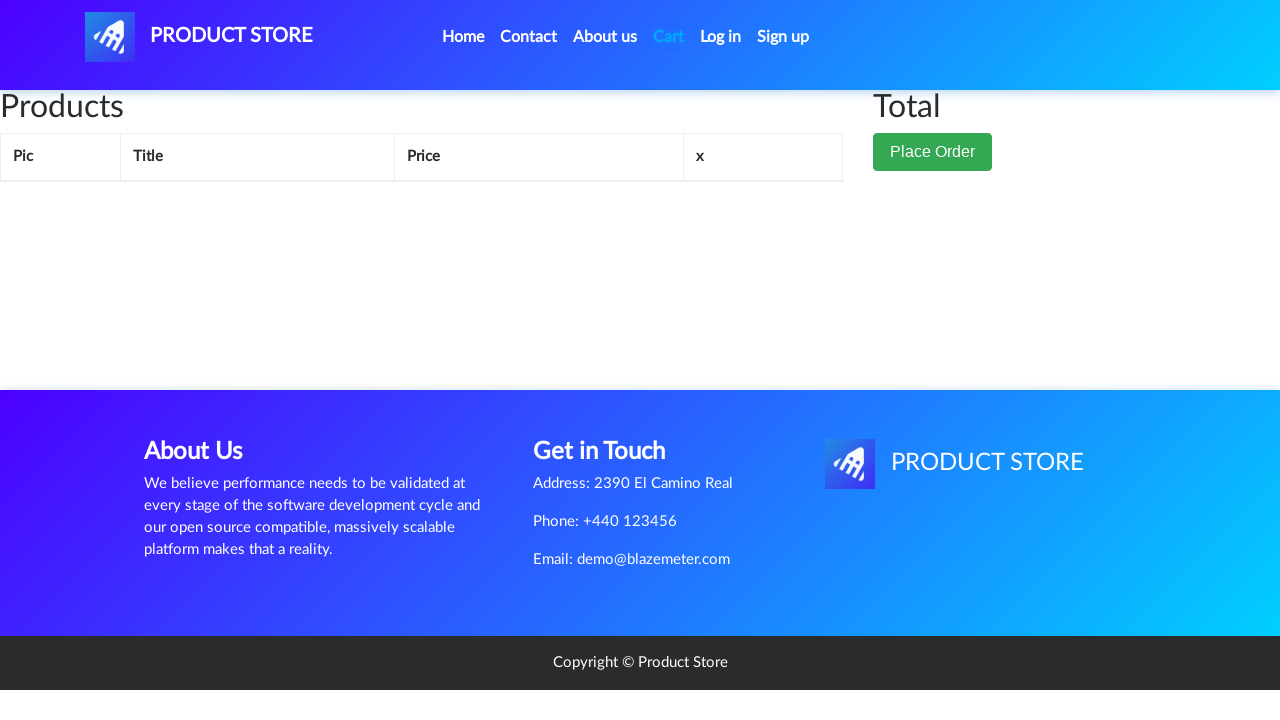

Samsung Galaxy S6 product appeared in cart
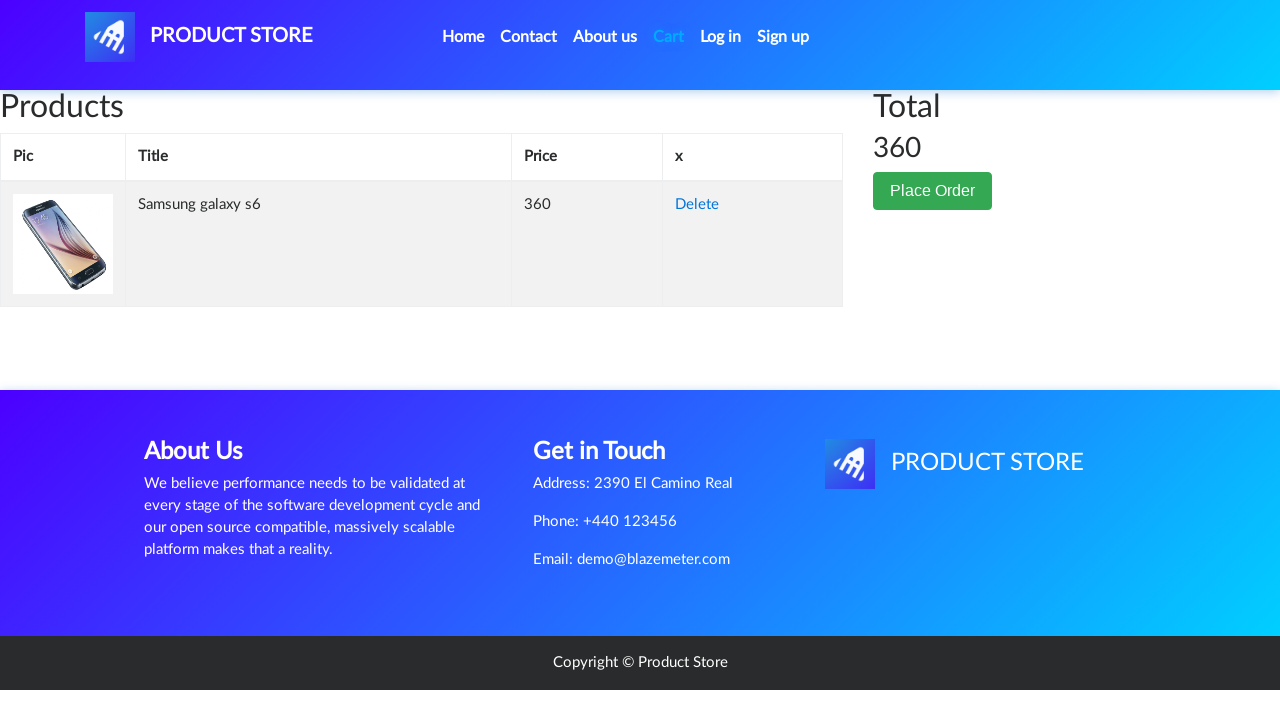

Clicked Delete button to remove product from cart at (697, 205) on a:has-text('Delete')
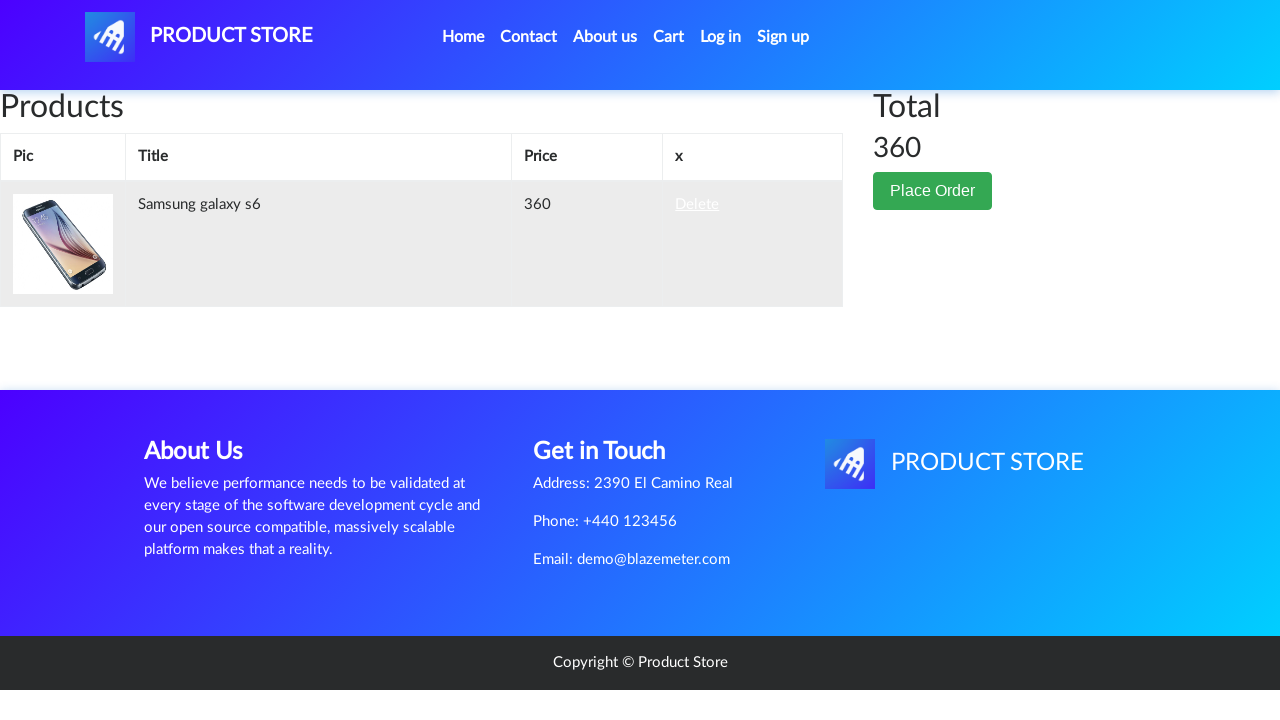

Verified Samsung Galaxy S6 product was removed from cart
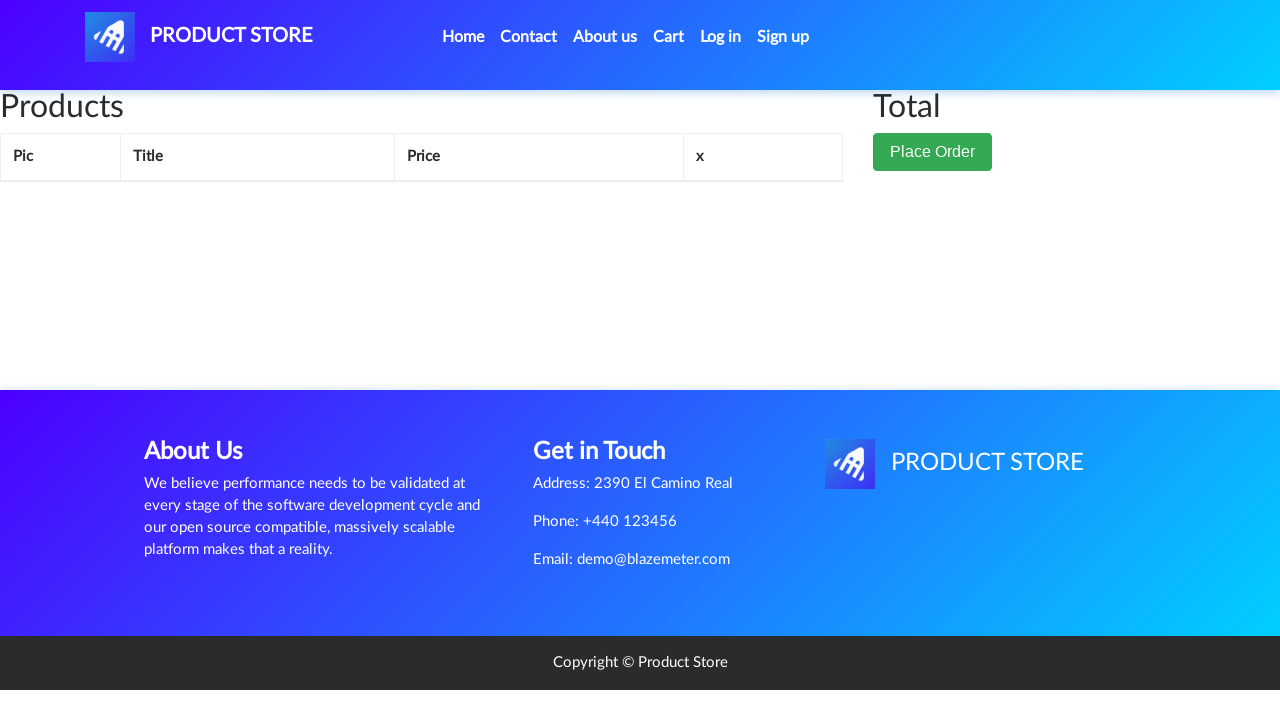

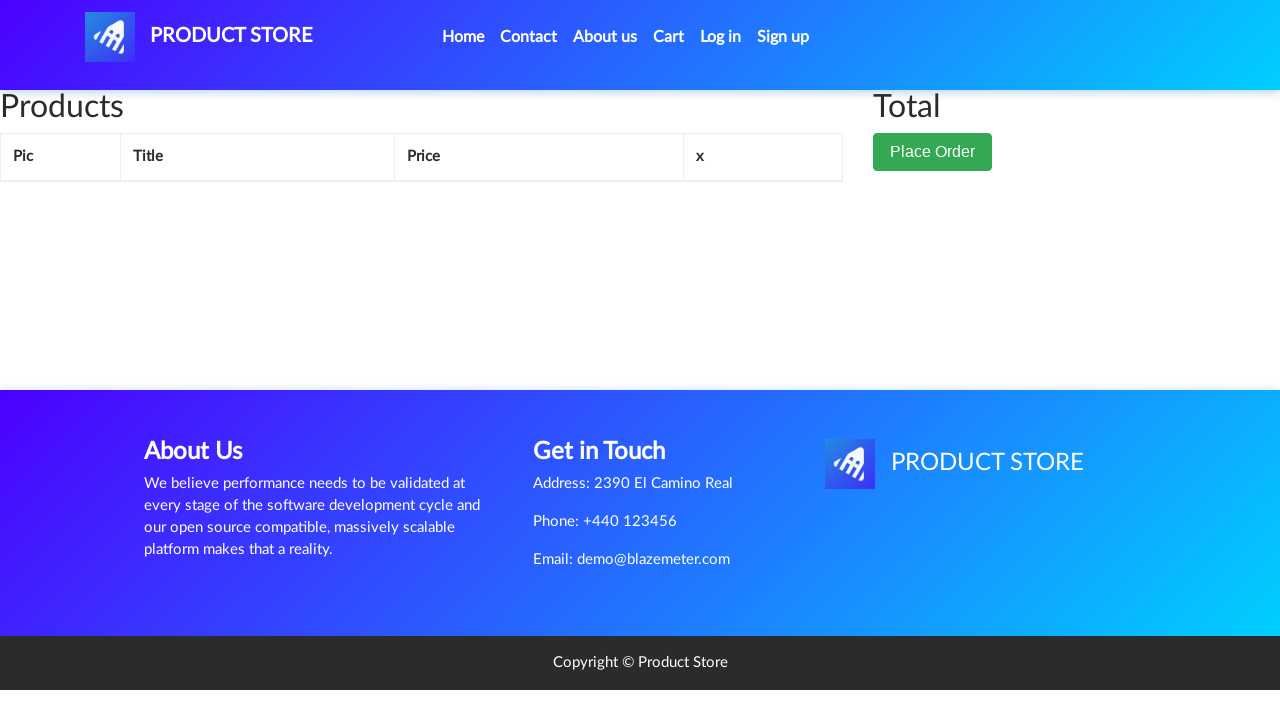